Navigates to Kentucky Secretary of State business search, performs a search query, and clicks on the first active result to view details

Starting URL: https://web.sos.ky.gov/ftucc/(S(g3tg30x0ioe0ihtiya01reb4))/search.aspx

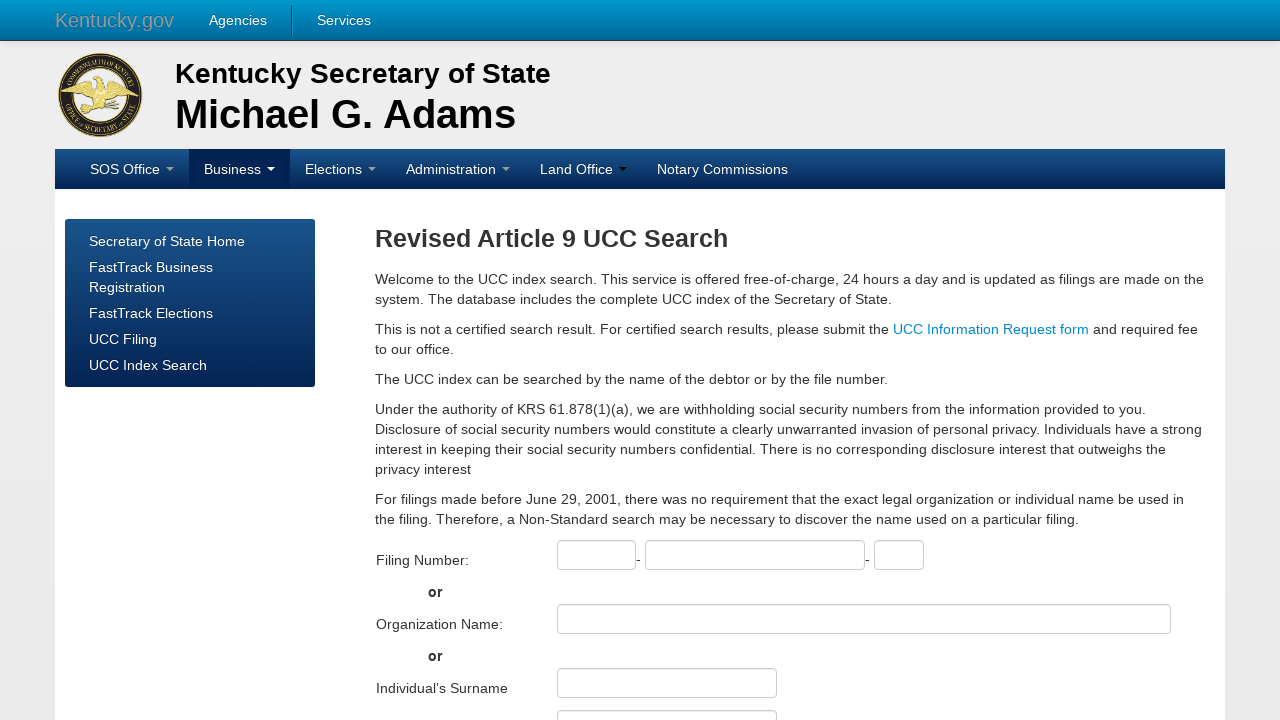

Filled search field with 'Kentucky Corporation LLC' on #ctl00_ContentPlaceHolder1_SearchForm1_tOrgname
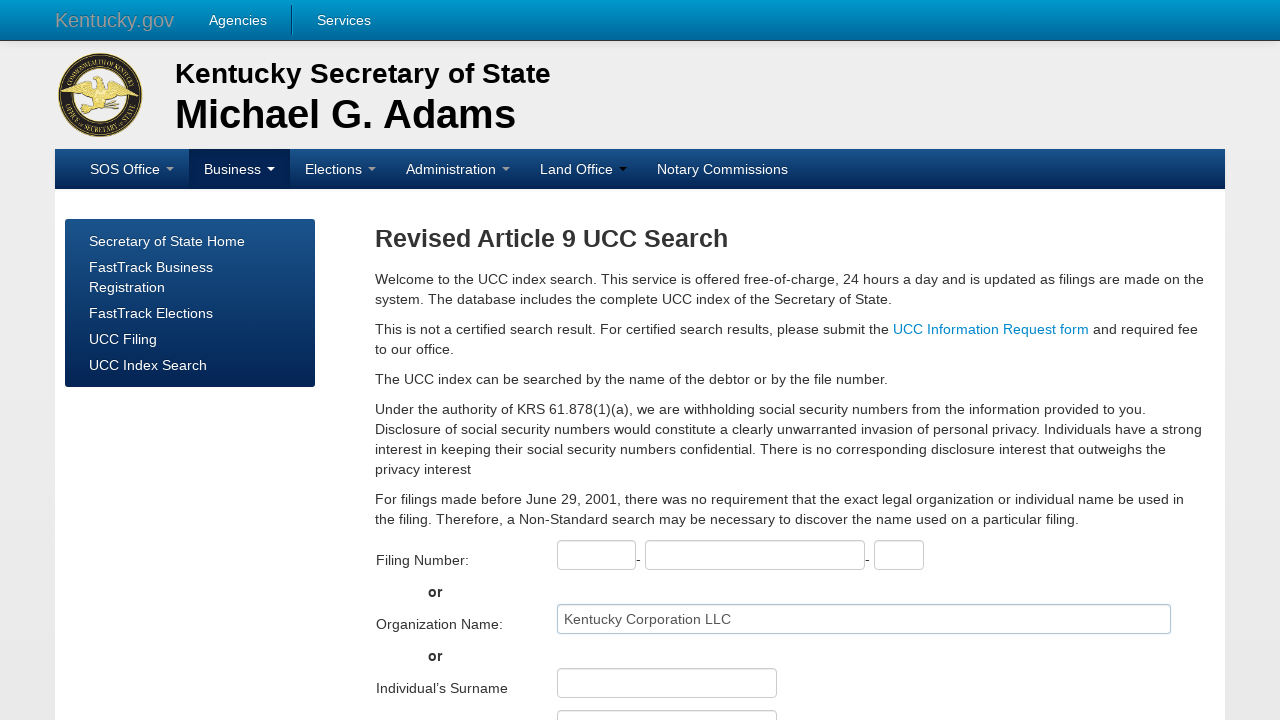

Clicked search button to query Kentucky Secretary of State business database at (406, 360) on #ctl00_ContentPlaceHolder1_SearchForm1_bSearch
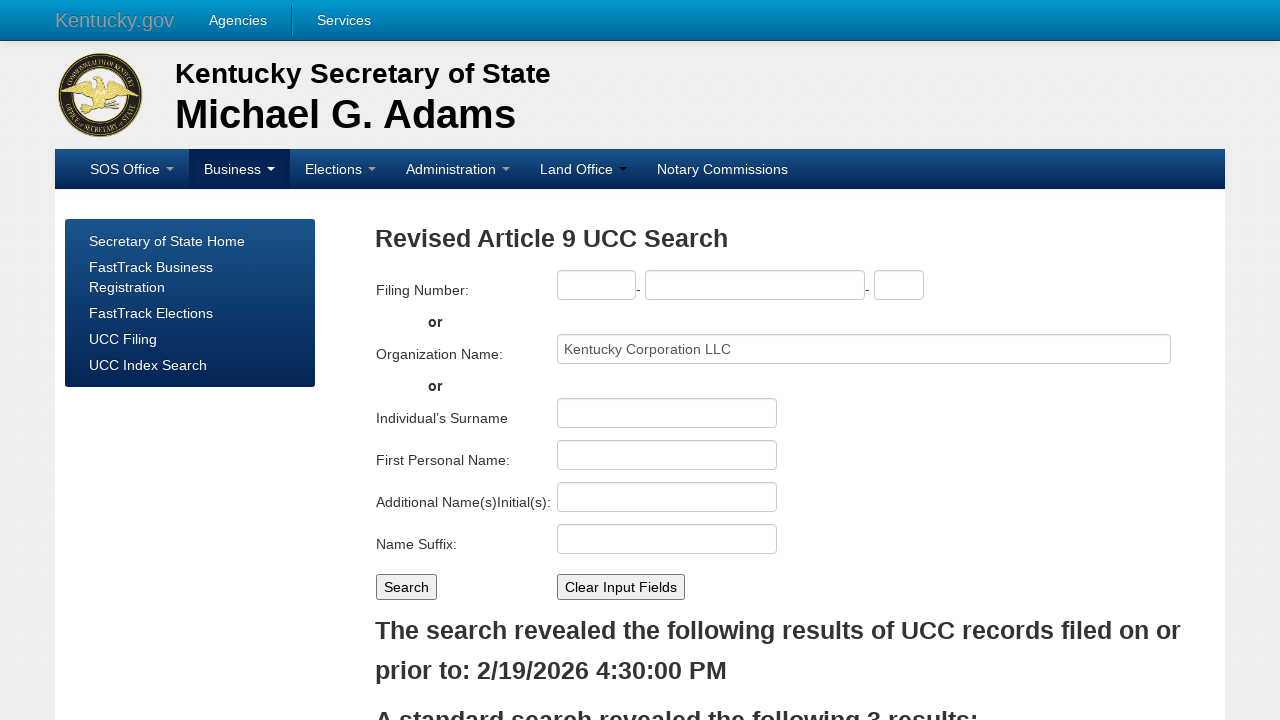

Search results loaded with active business entries
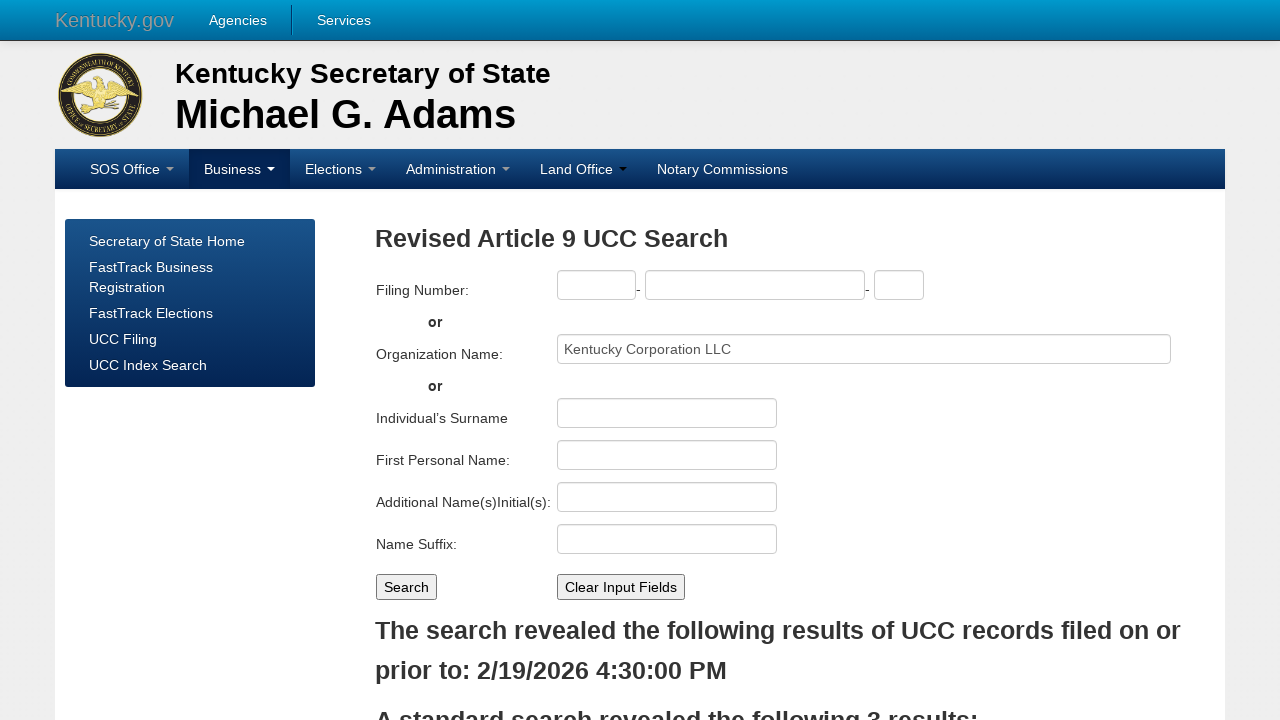

Clicked on first active business result to view details at (442, 360) on xpath=//tr[@class="Activebg"][1]/td/a
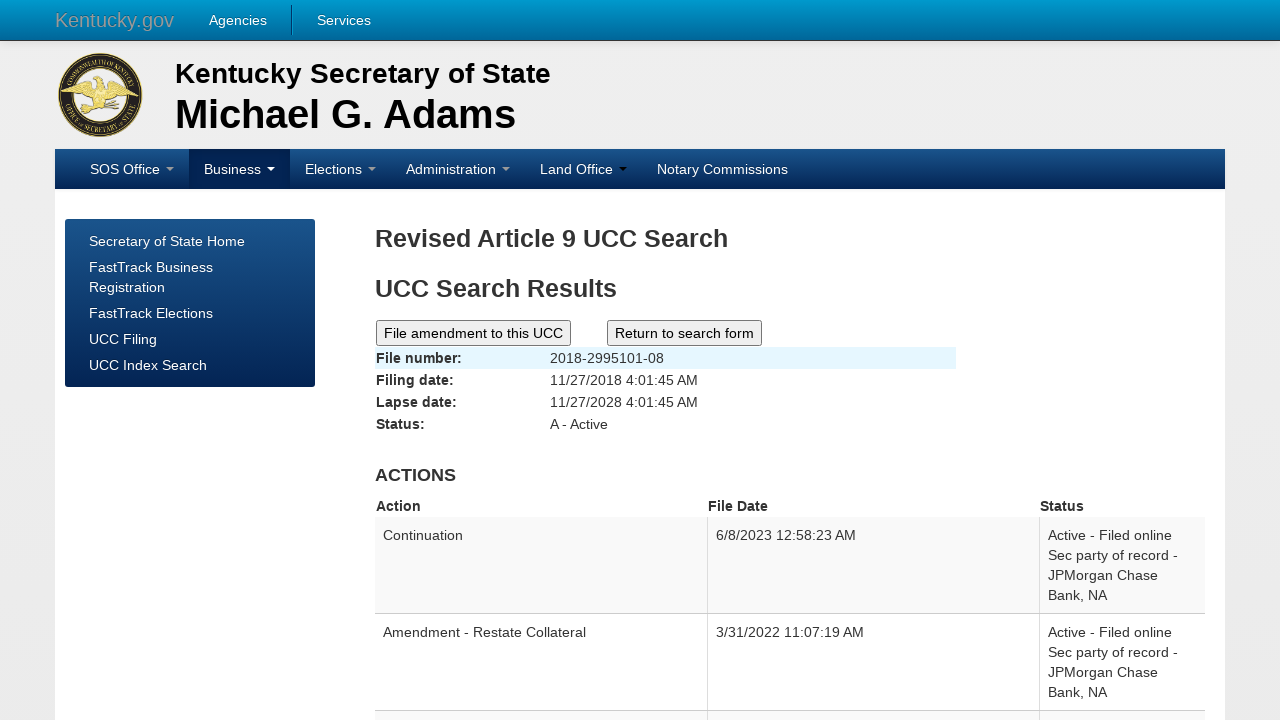

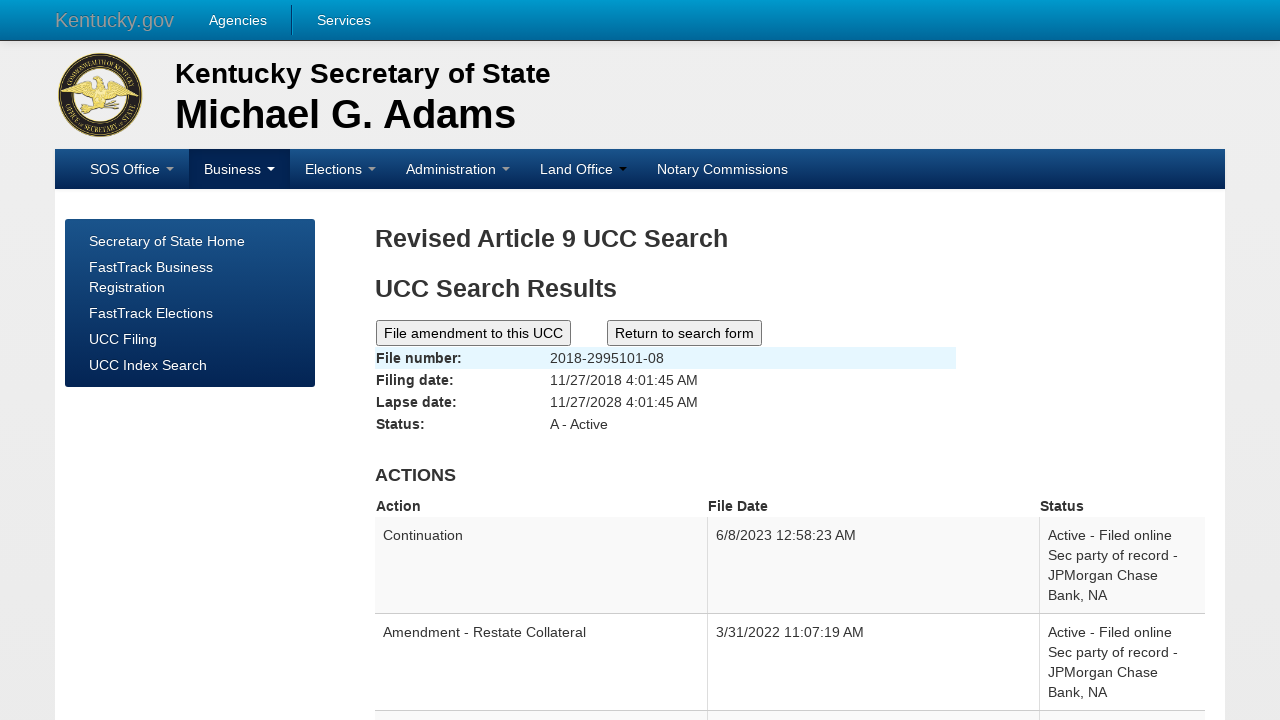